Tests radio button functionality by navigating to Form Layouts, selecting Option 1 radio button, and verifying its checked state.

Starting URL: https://foden-testing-application.vercel.app/pages/iot-dashboard

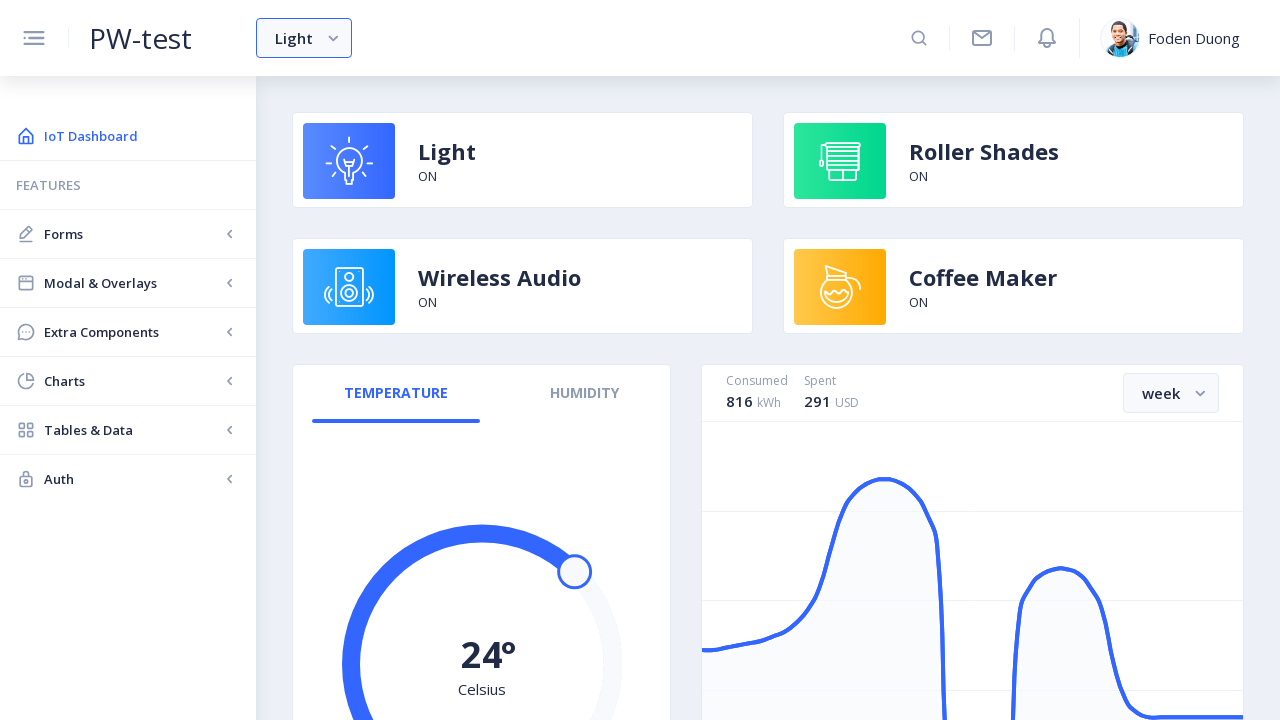

Clicked on Forms menu at (132, 234) on internal:text="Forms"i
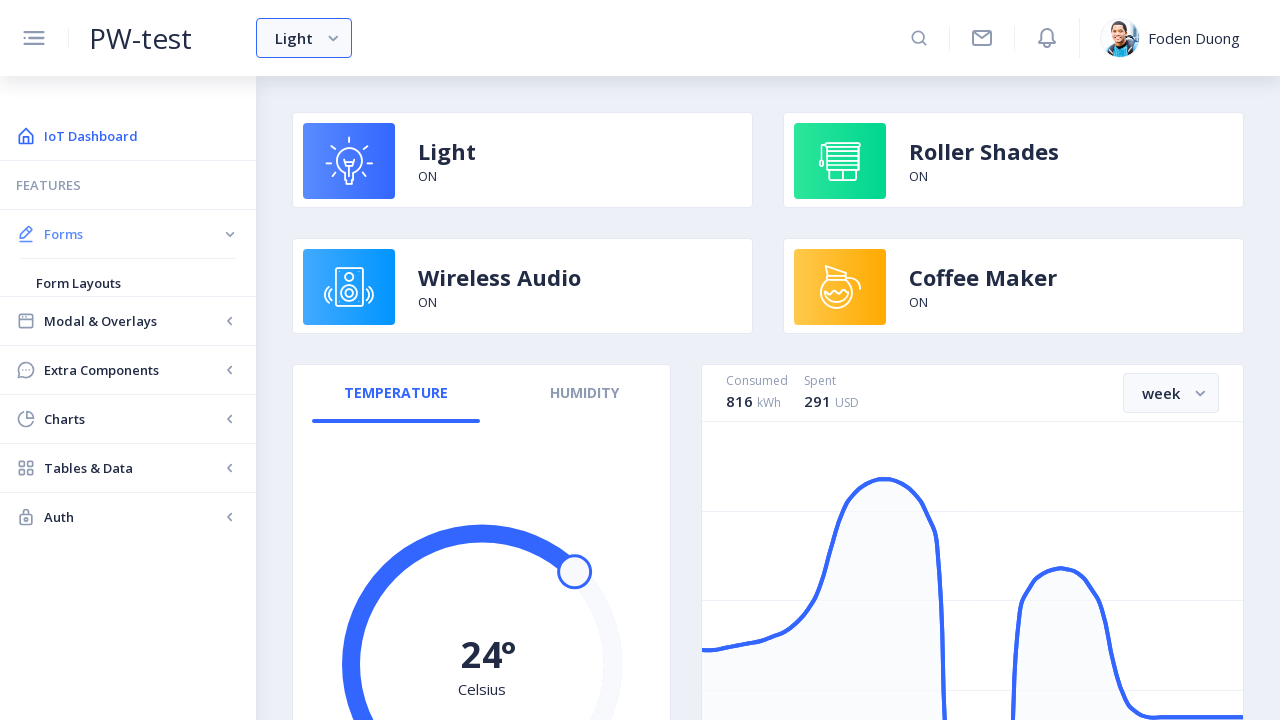

Clicked on Form Layouts option at (128, 283) on internal:text="Form Layouts"i
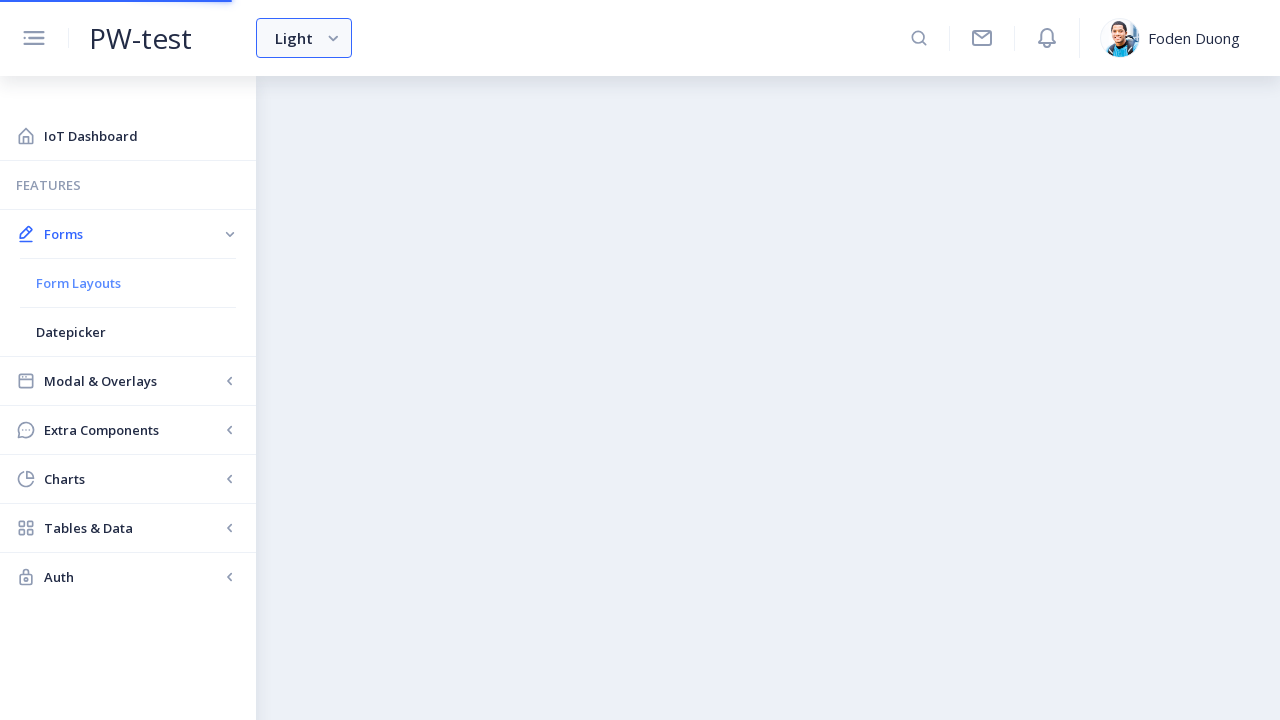

Located the 'Using the Grid' form
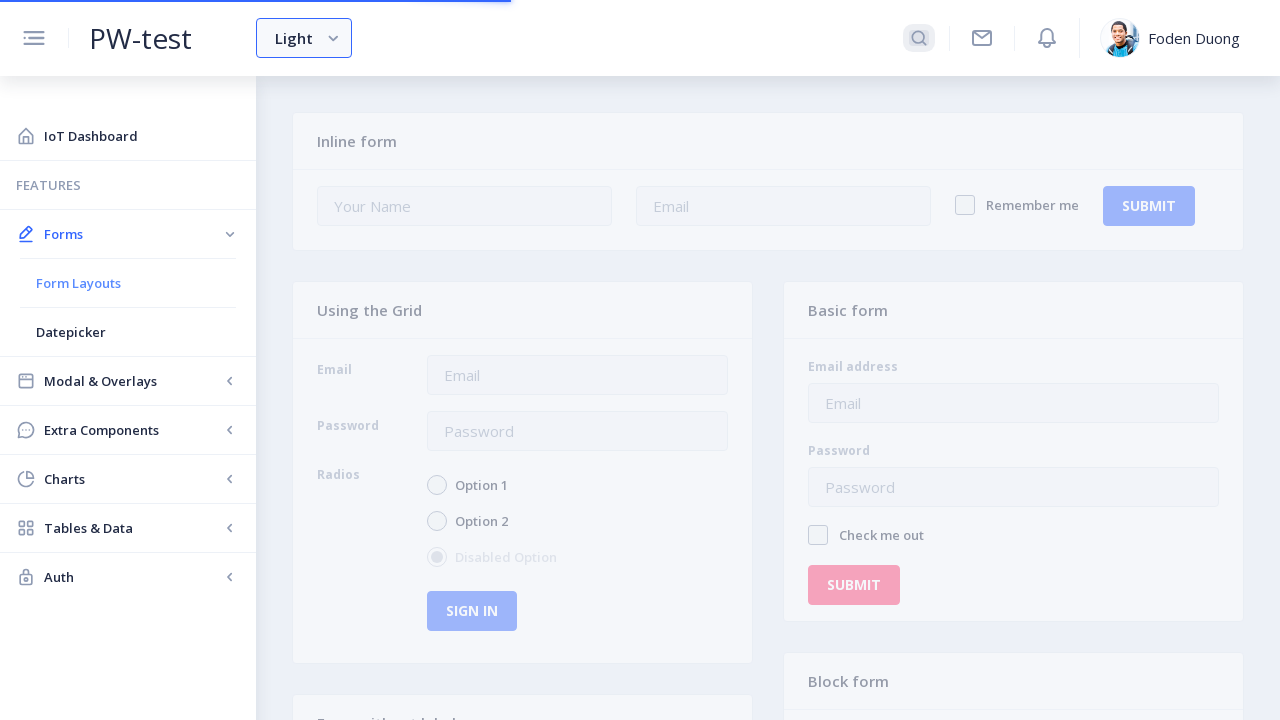

Selected Option 1 radio button in the form at (428, 485) on nb-card >> internal:has-text="Using the Grid"i >> internal:role=radio[name="Opti
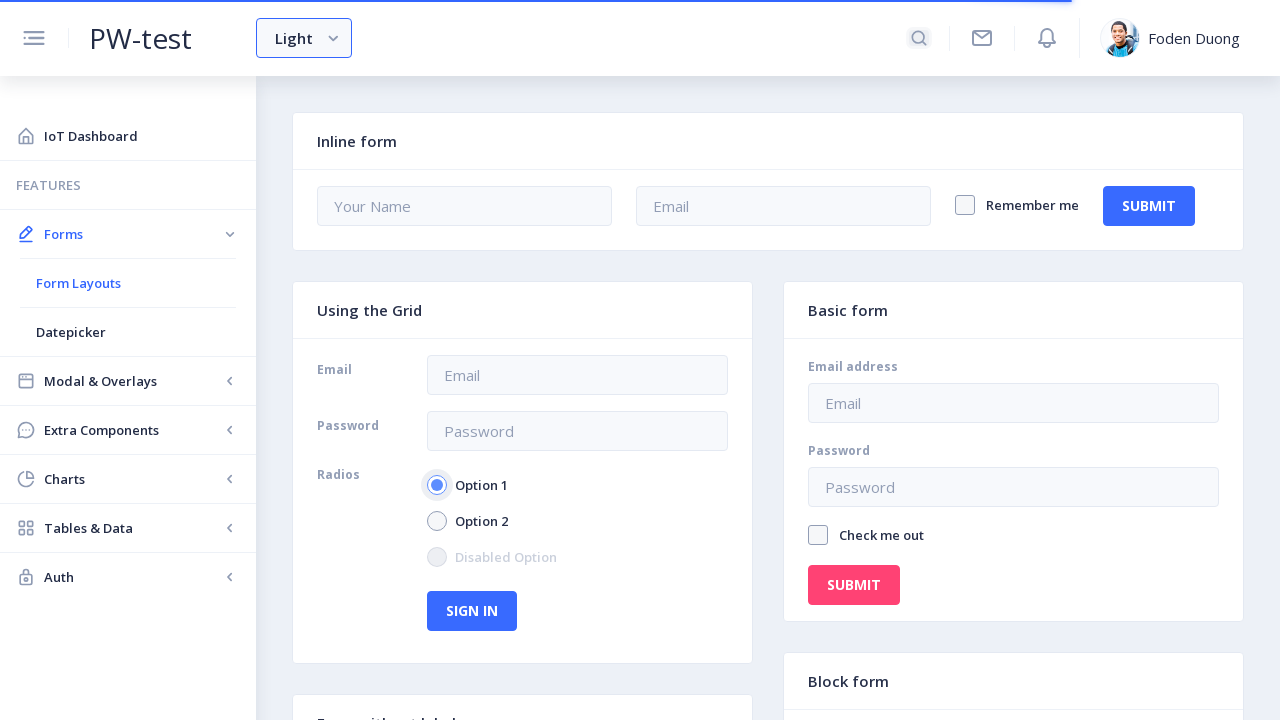

Verified that Option 1 radio button is checked
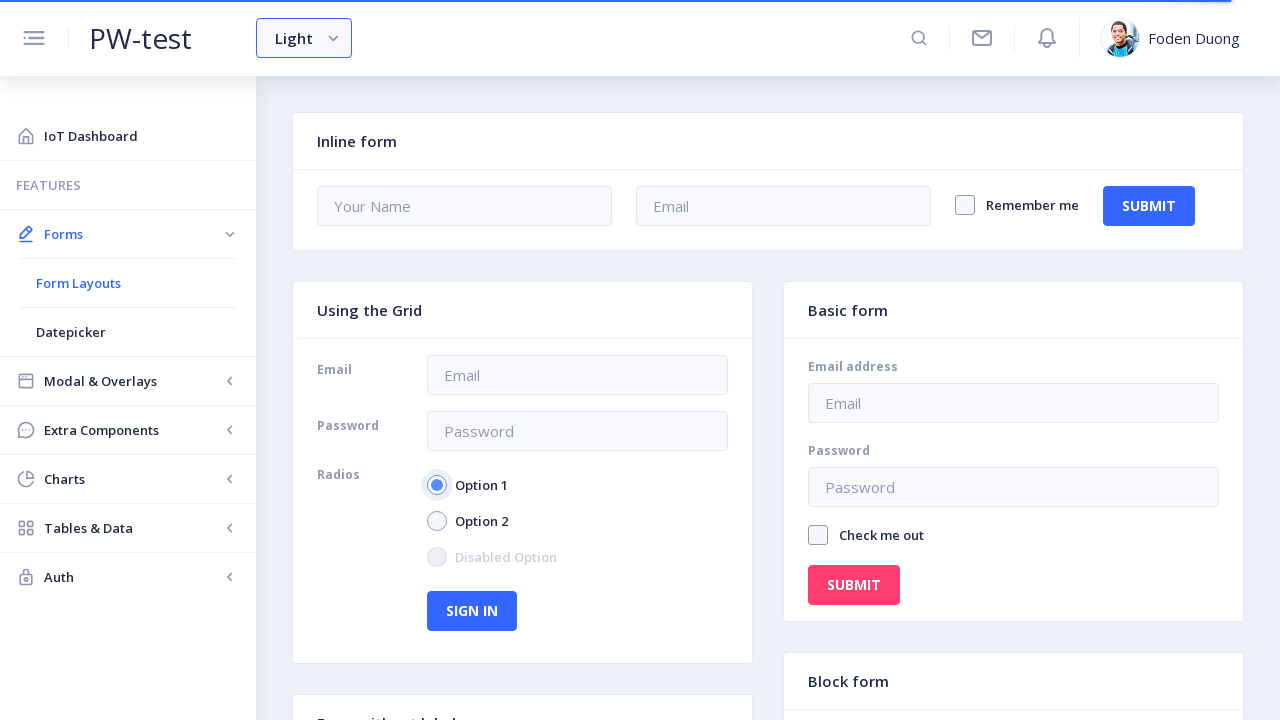

Verified that Option 2 radio button is not checked
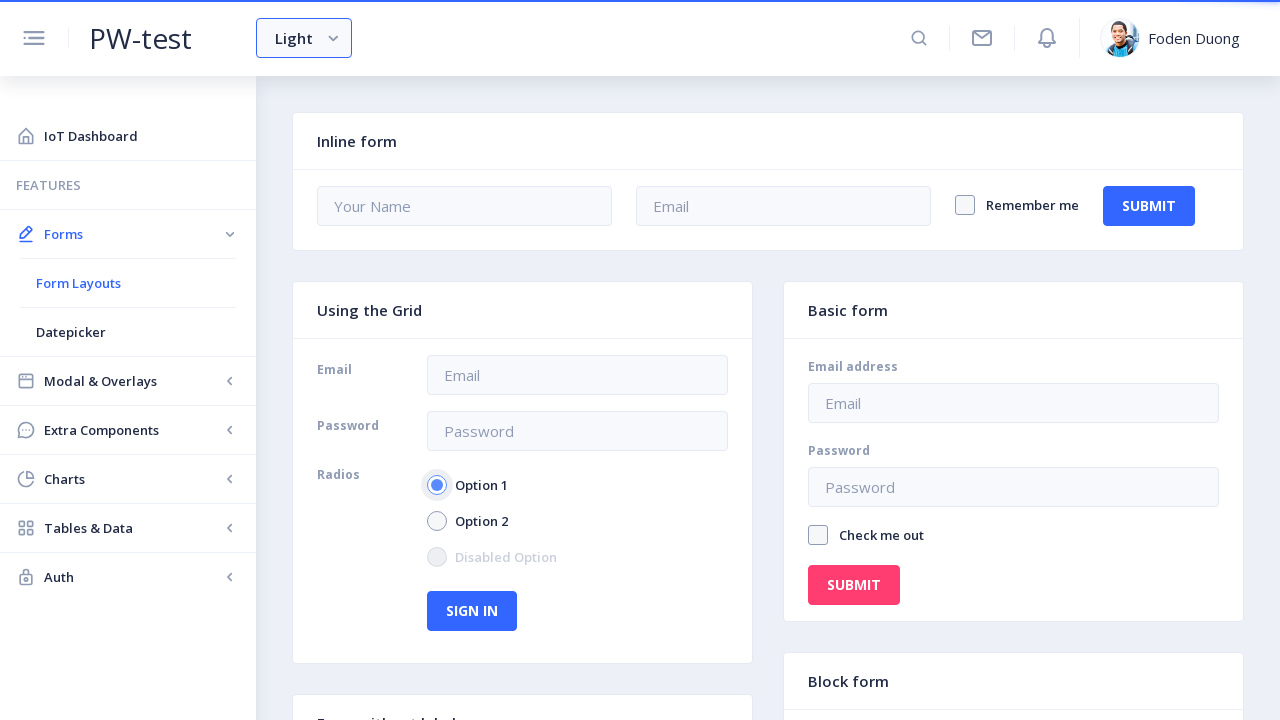

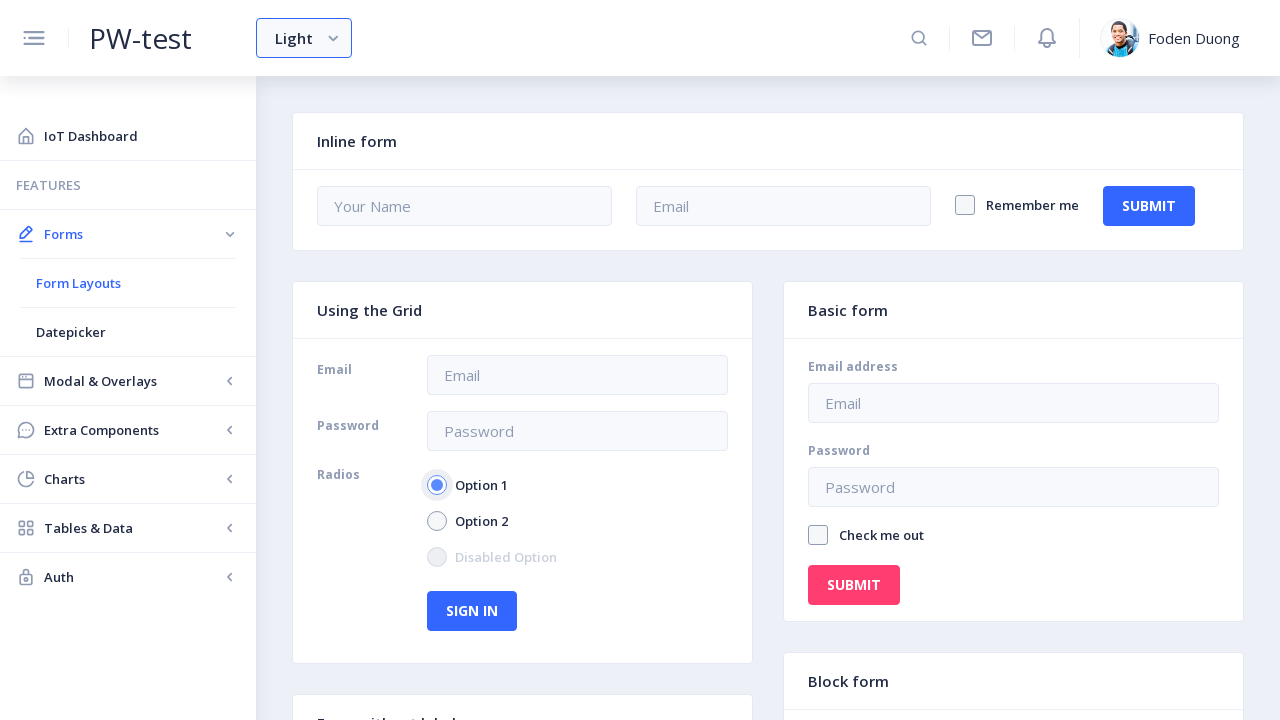